Tests multiple checkboxes and radio buttons on a practice automation page by clicking each checkbox and then each radio button sequentially.

Starting URL: https://rahulshettyacademy.com/AutomationPractice/

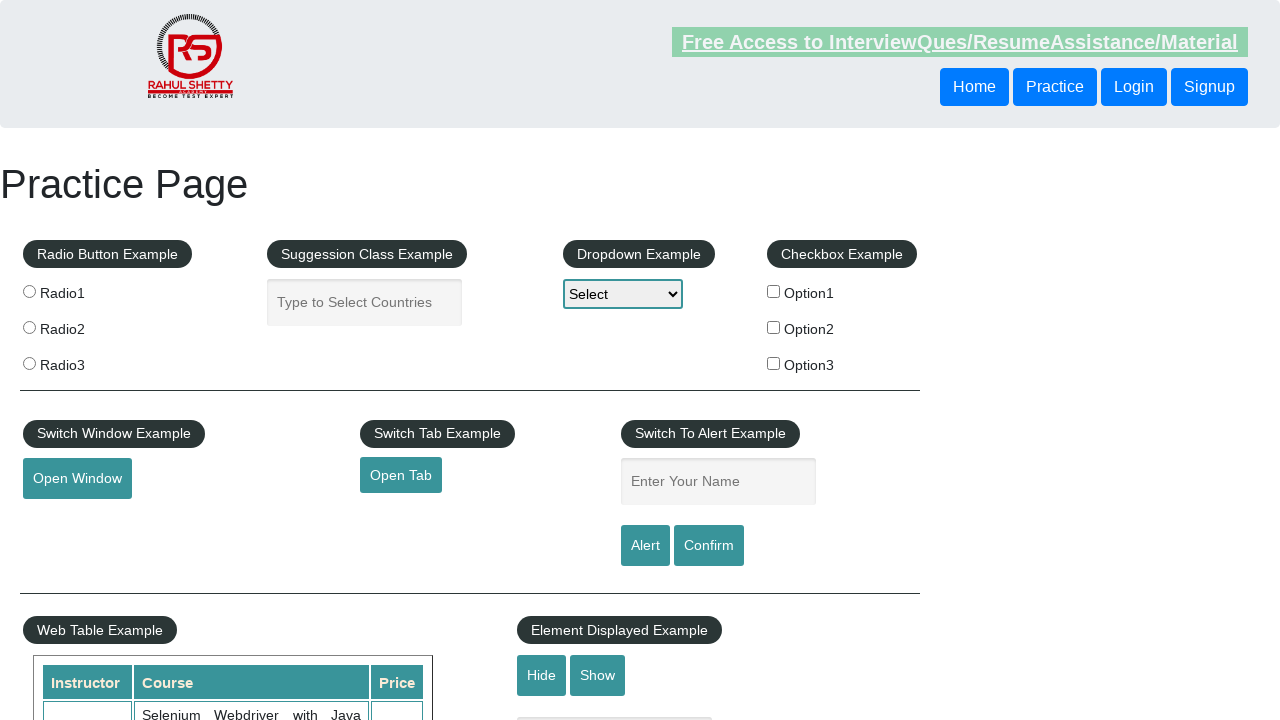

Page loaded - DOM content ready
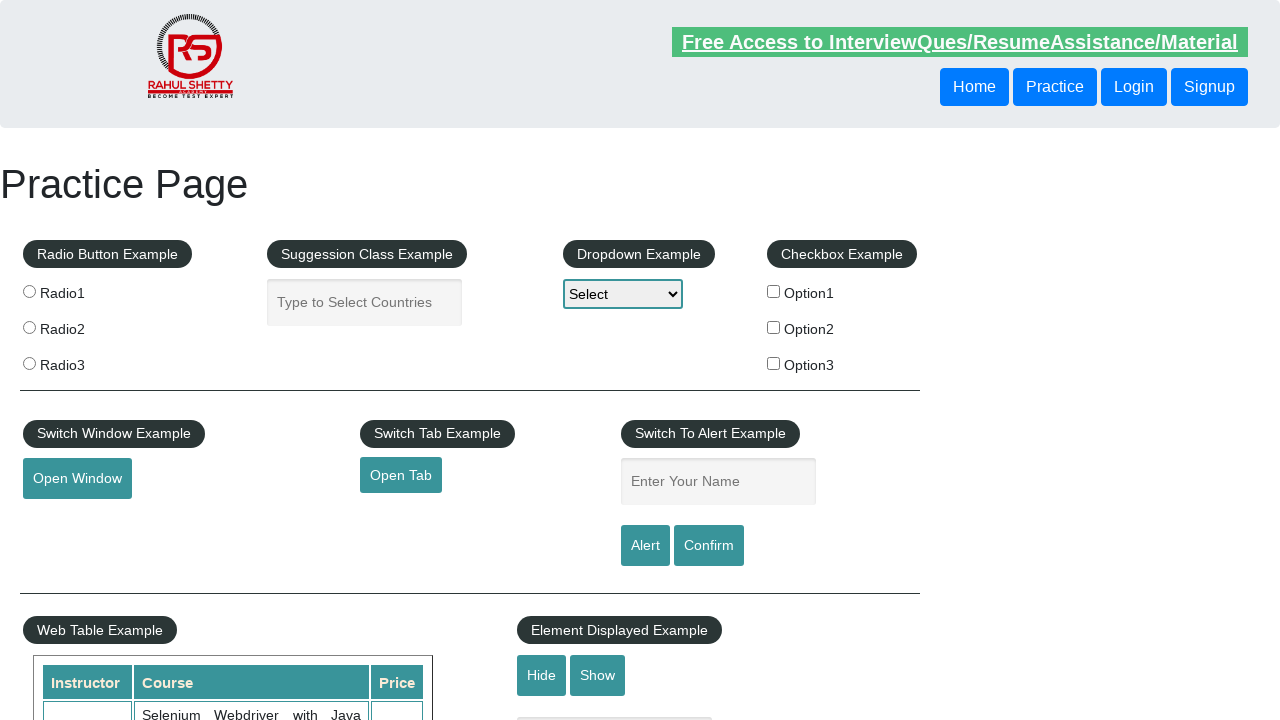

Located all checkboxes on the page
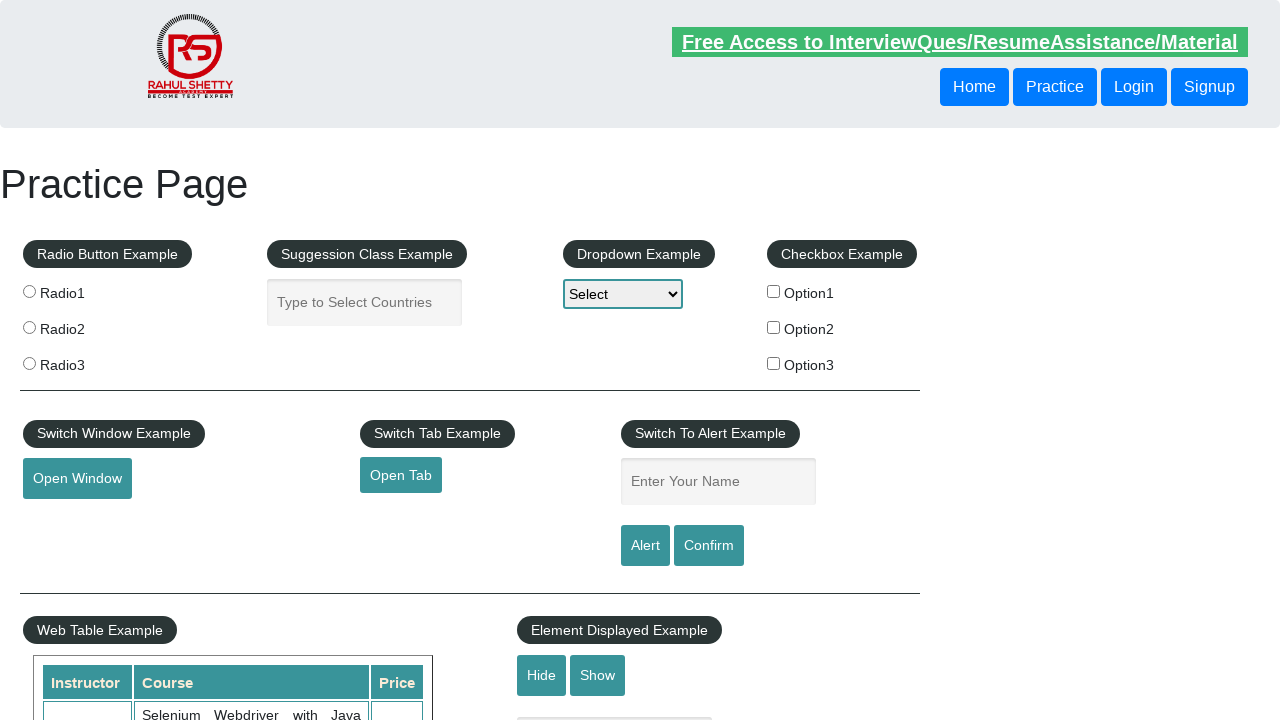

Found 3 checkboxes
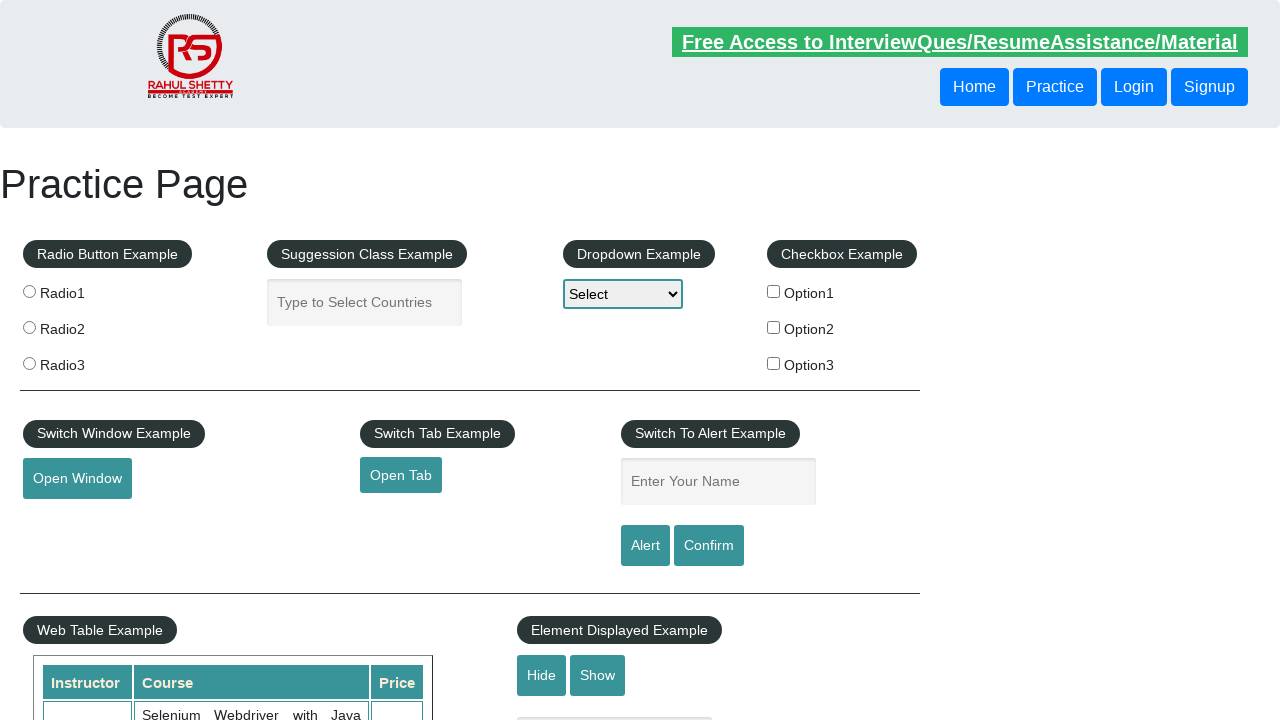

Clicked checkbox 1 of 3 at (774, 291) on xpath=//input[@type='checkbox'] >> nth=0
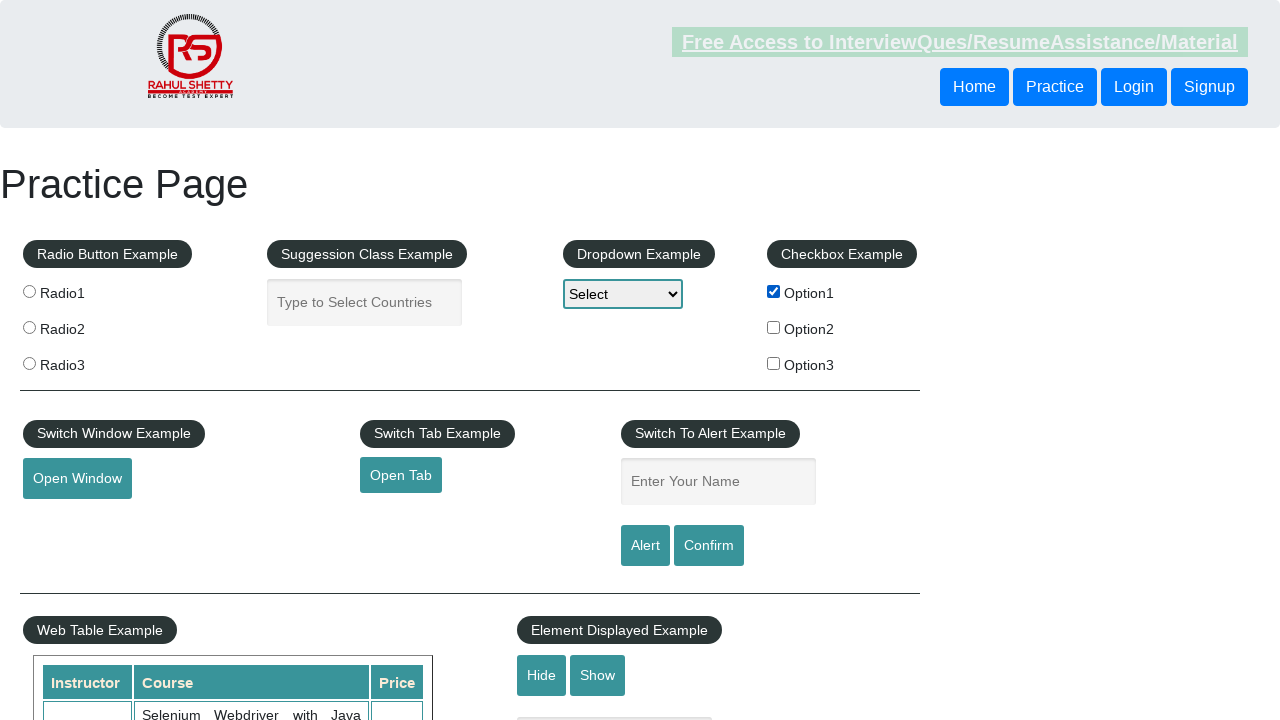

Clicked checkbox 2 of 3 at (774, 327) on xpath=//input[@type='checkbox'] >> nth=1
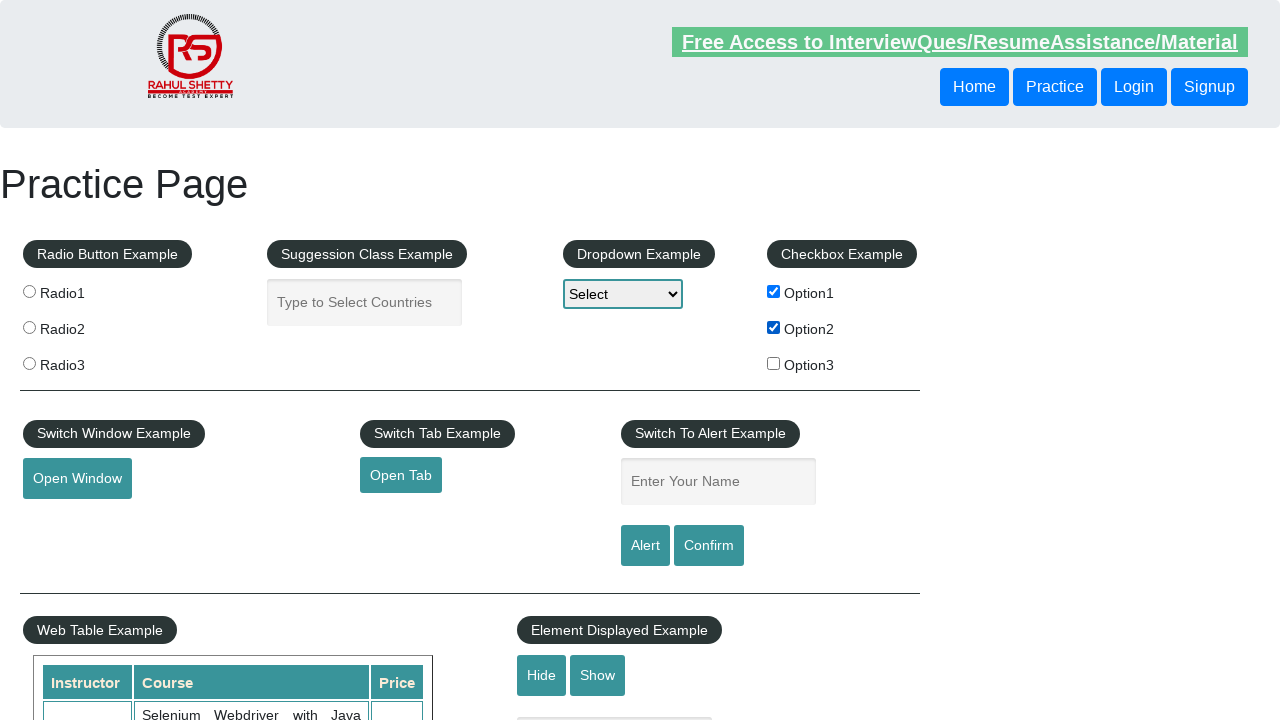

Clicked checkbox 3 of 3 at (774, 363) on xpath=//input[@type='checkbox'] >> nth=2
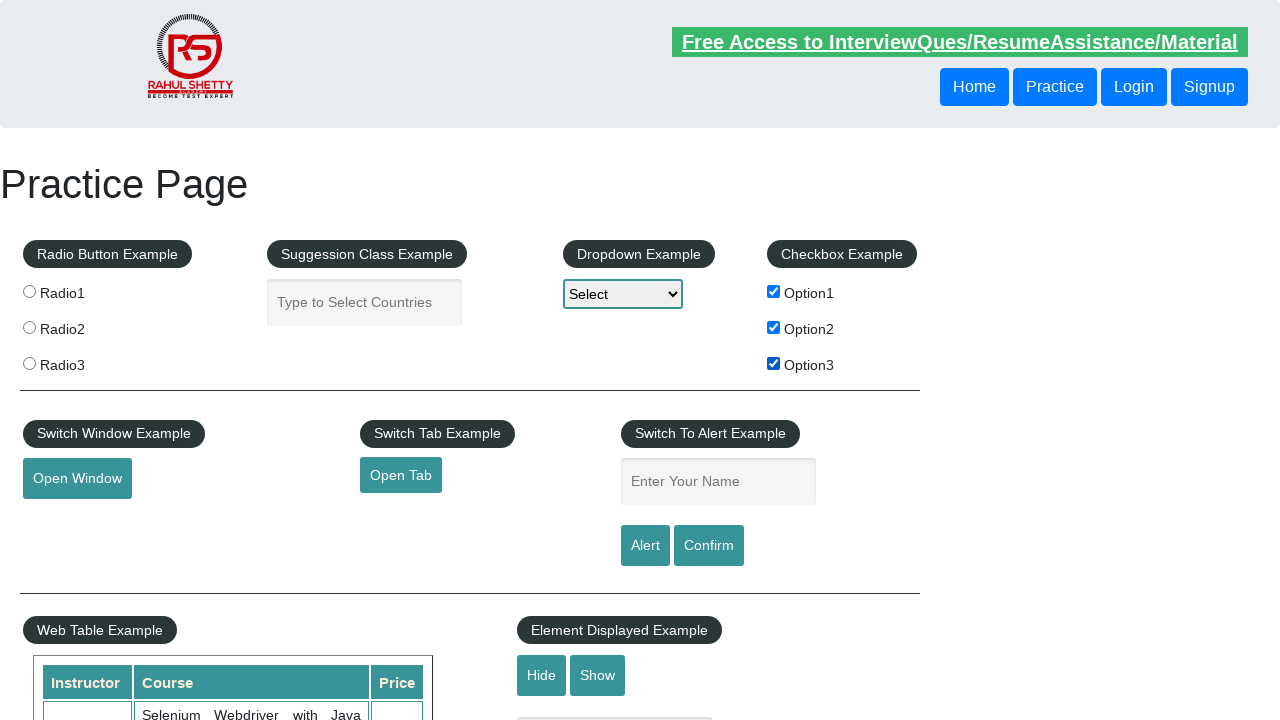

Located all radio buttons on the page
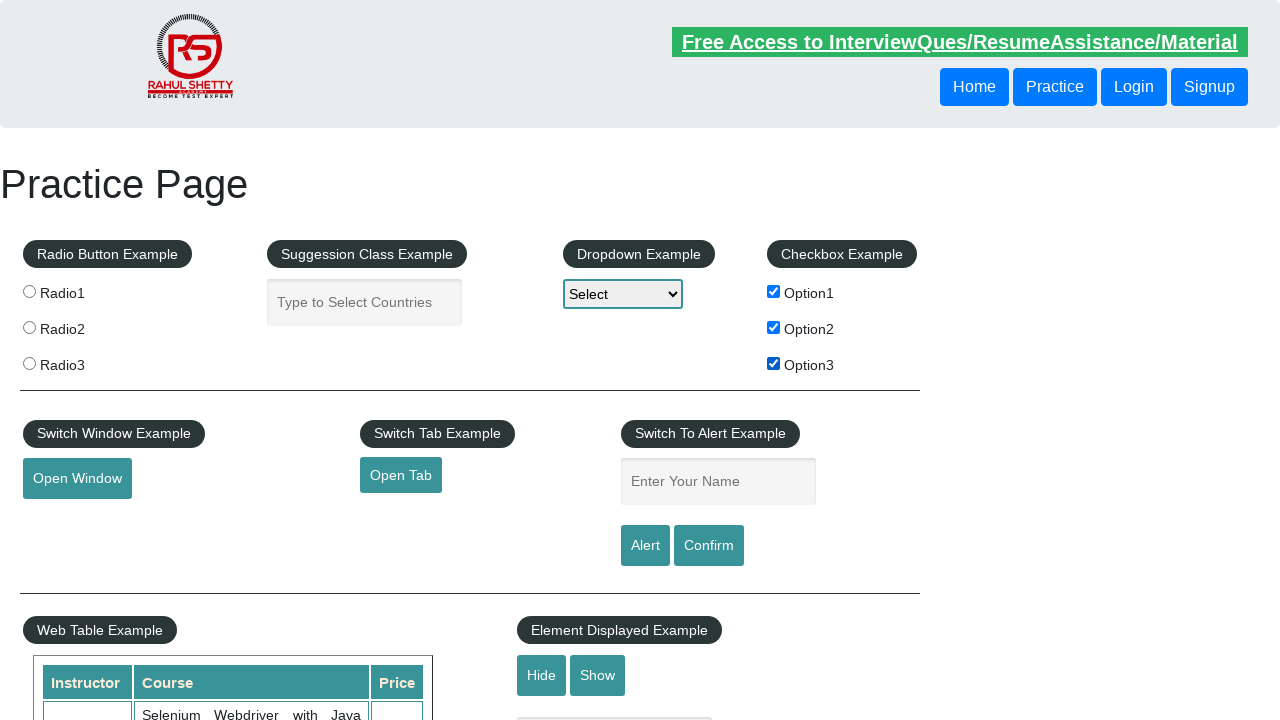

Found 3 radio buttons
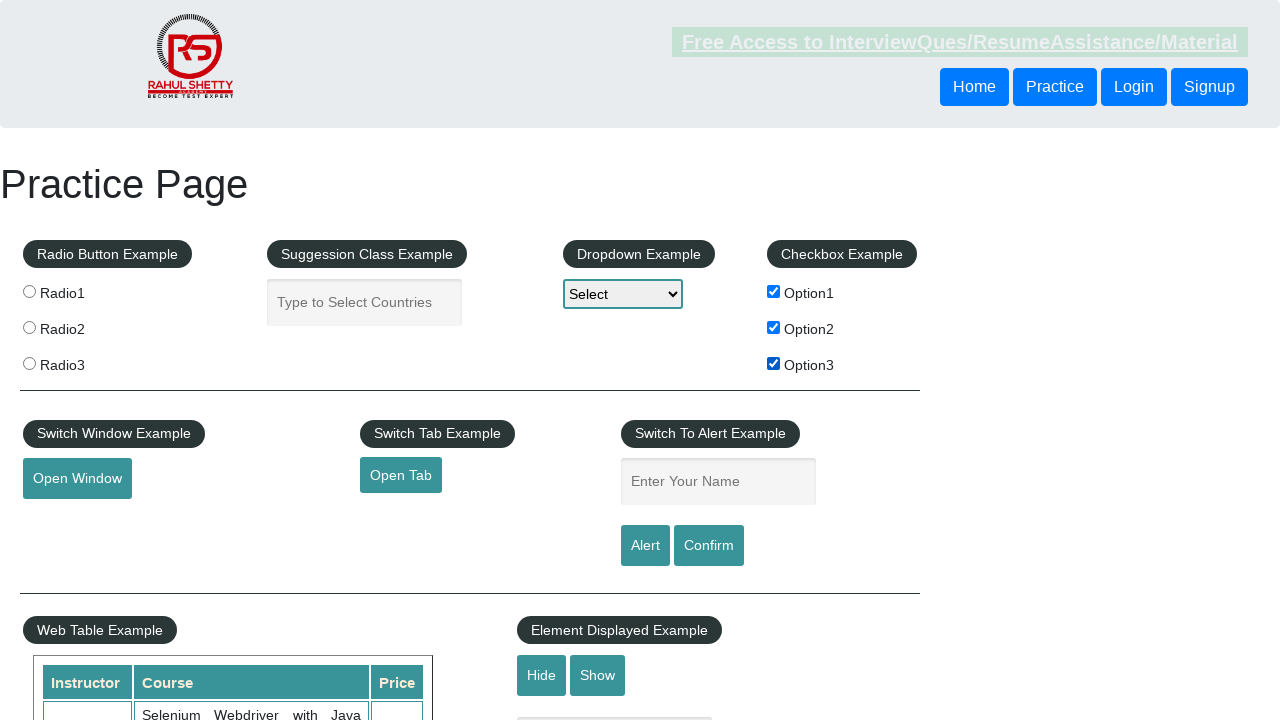

Clicked radio button 1 of 3 at (29, 291) on xpath=//input[@type='radio'] >> nth=0
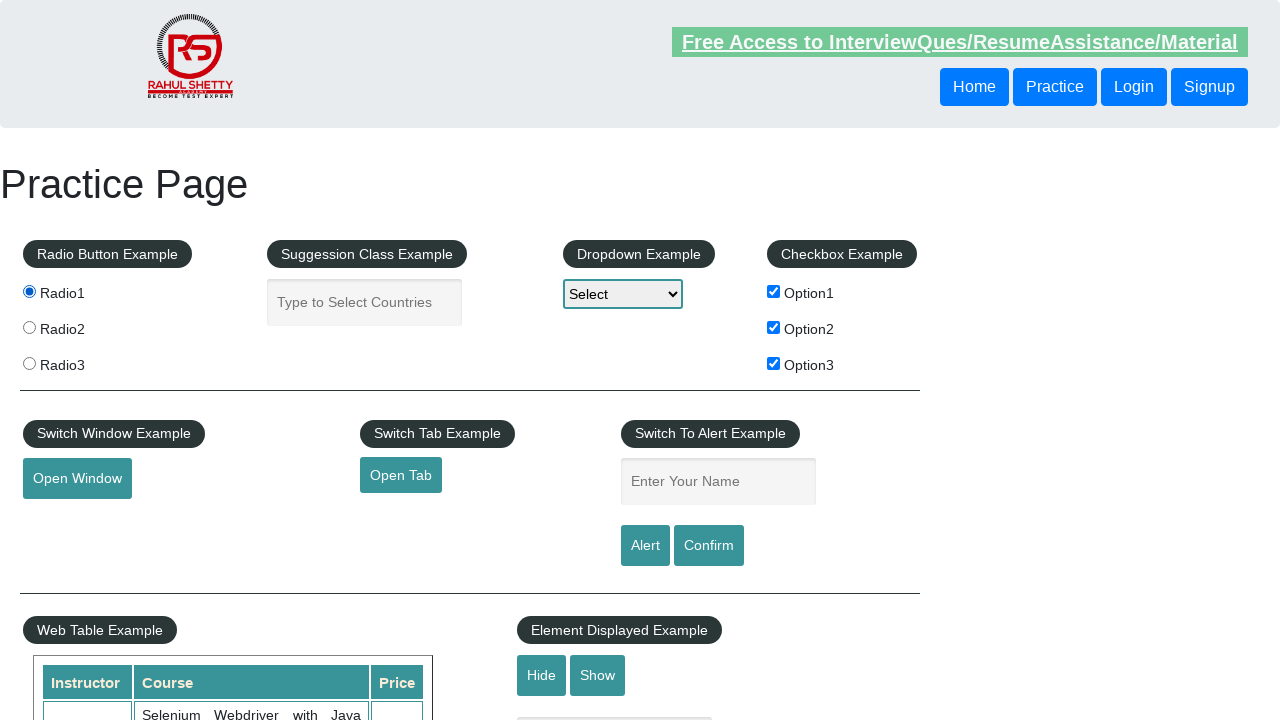

Clicked radio button 2 of 3 at (29, 327) on xpath=//input[@type='radio'] >> nth=1
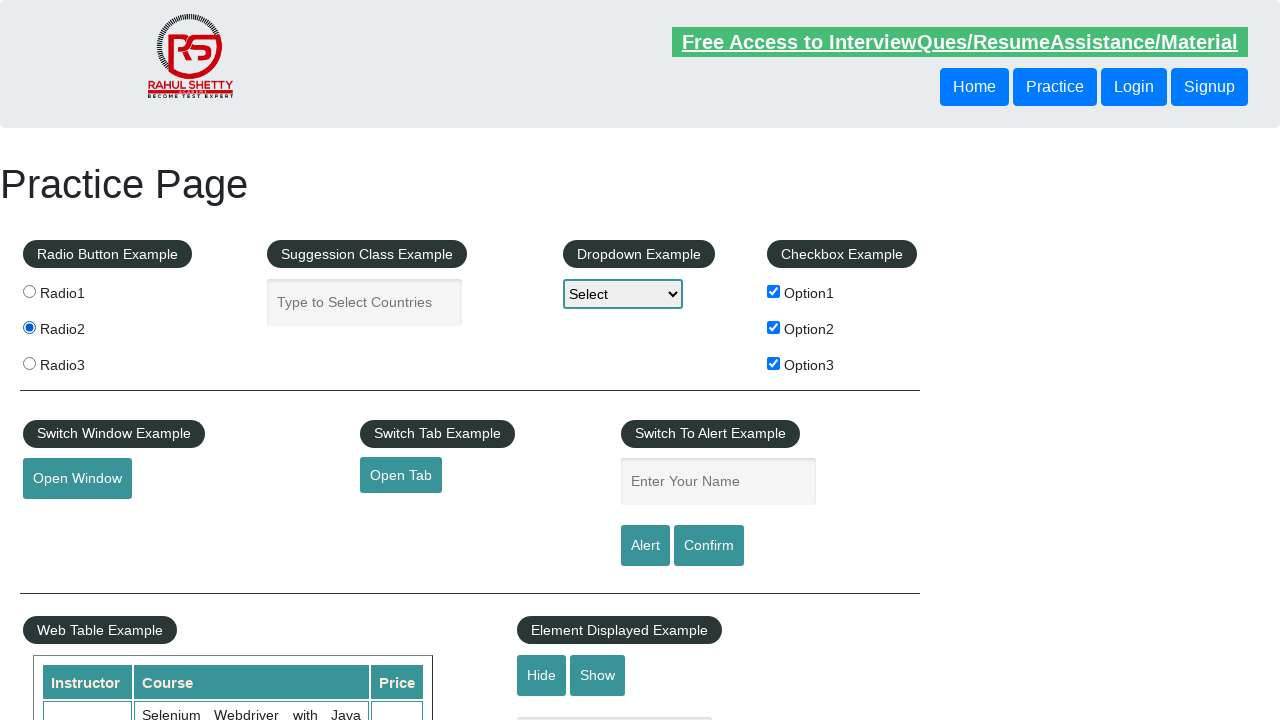

Clicked radio button 3 of 3 at (29, 363) on xpath=//input[@type='radio'] >> nth=2
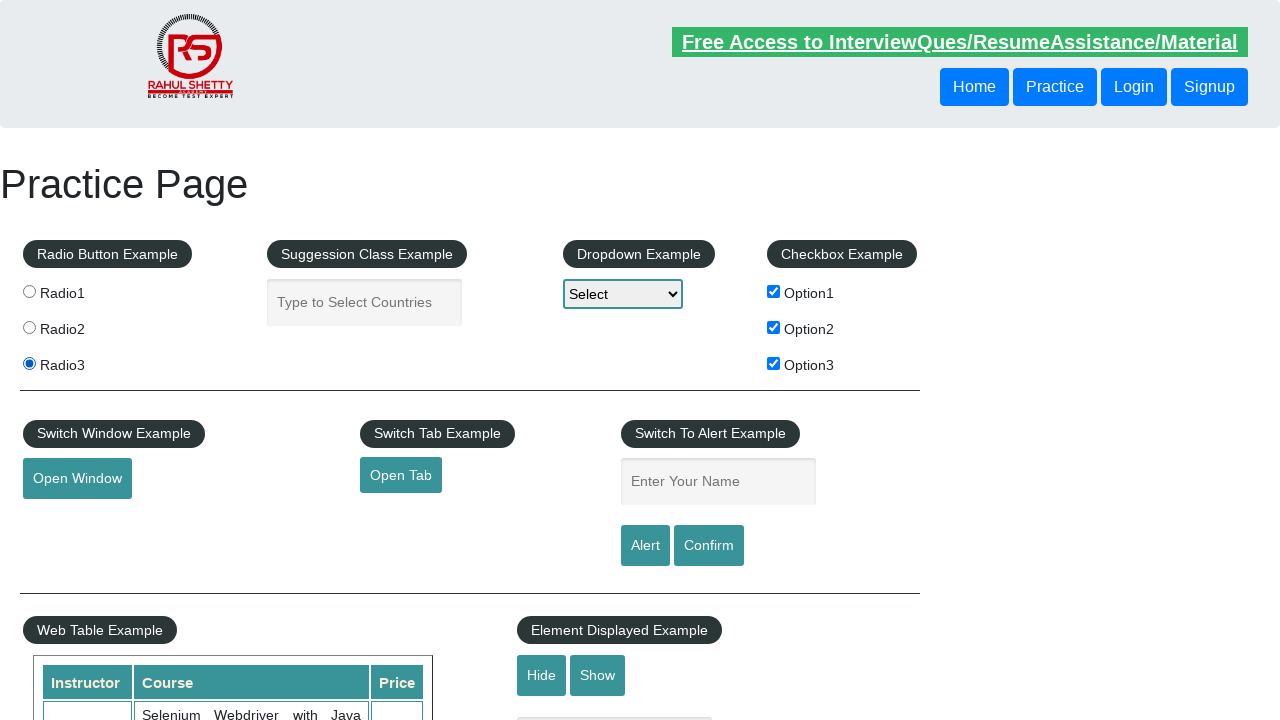

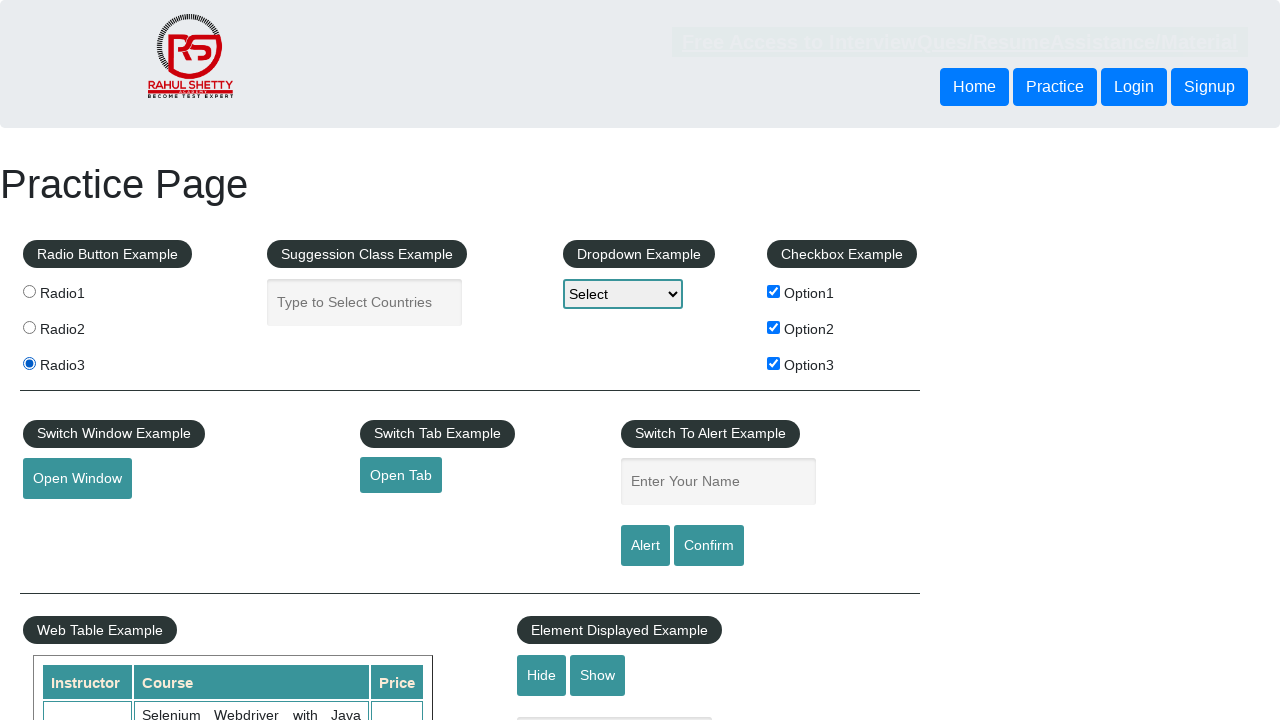